Tests prompt alert dialog by clicking the prompt button, entering text, and accepting the prompt

Starting URL: https://demoqa.com/alerts

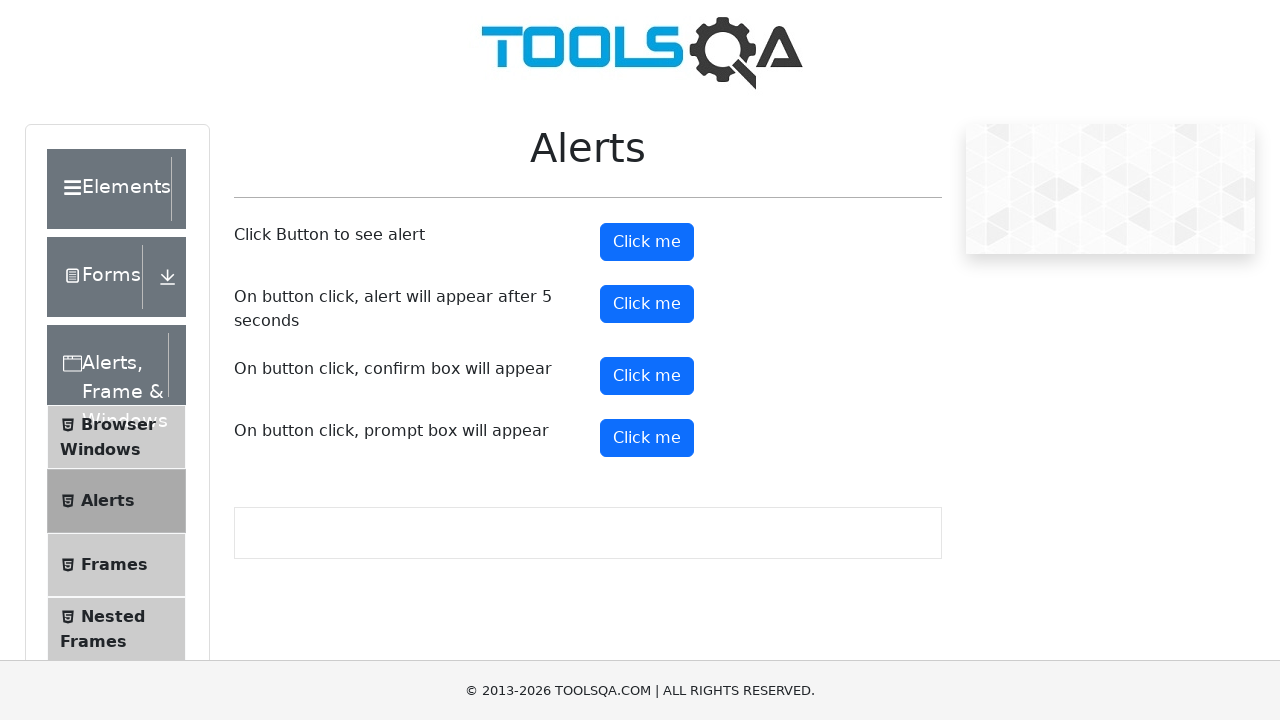

Set up dialog handler to accept prompt with text 'Hey There I am Learning Selenium'
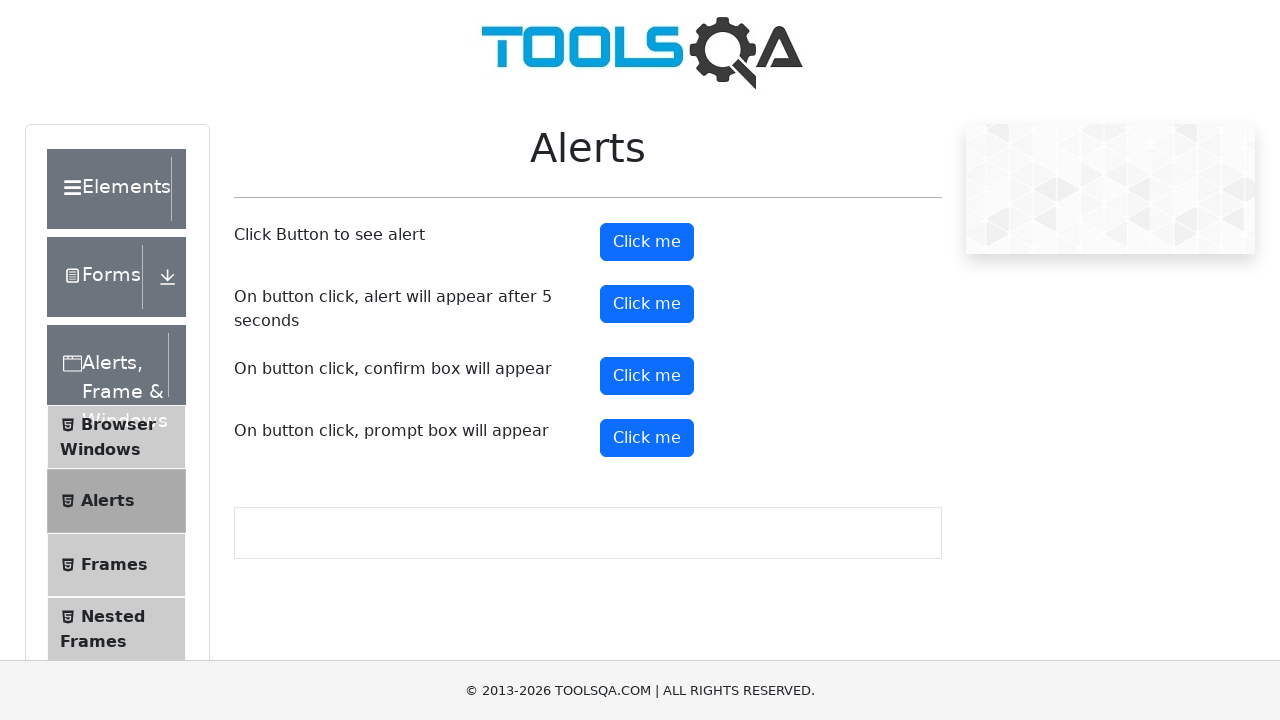

Clicked the prompt button to open prompt alert dialog at (647, 438) on #promtButton
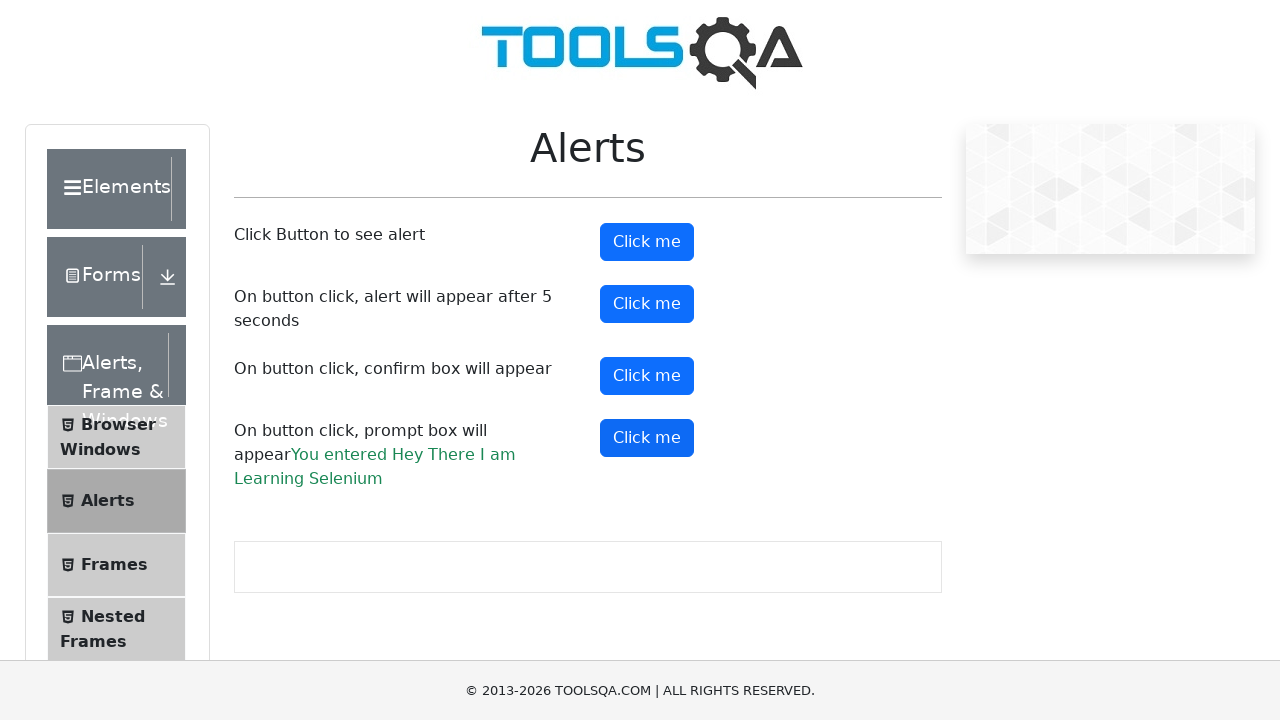

Waited for prompt dialog to be processed
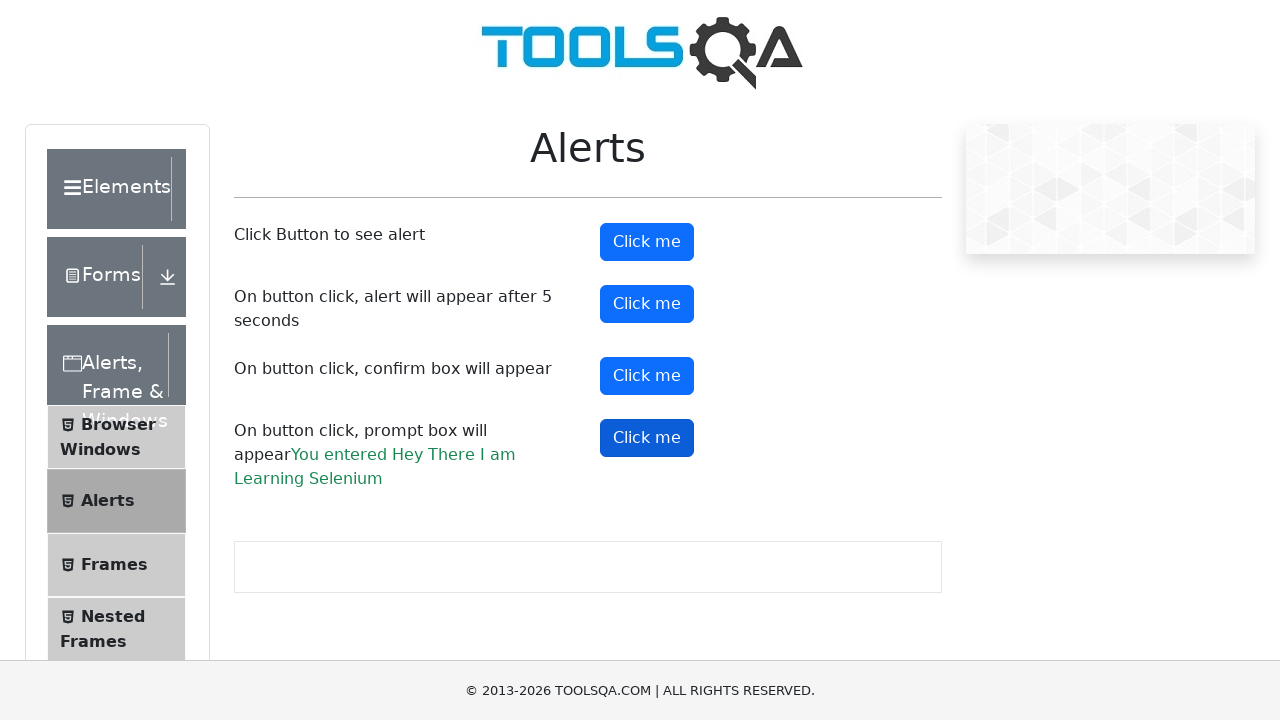

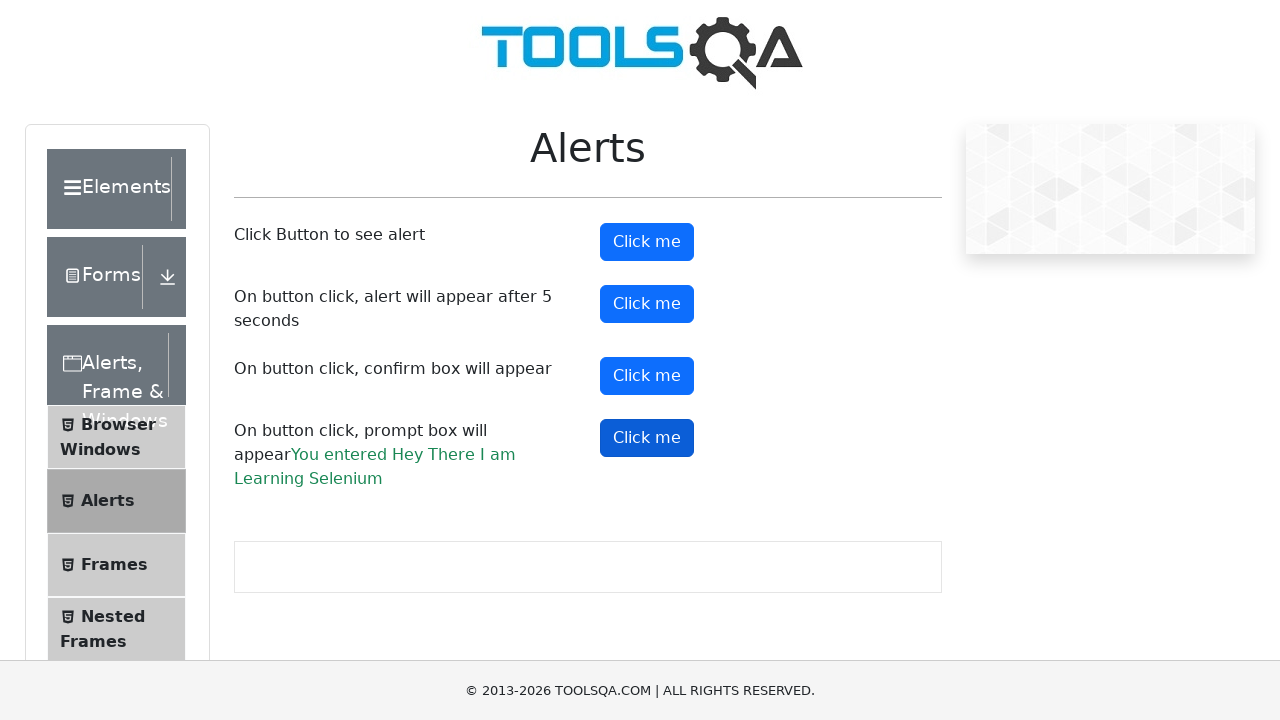